Tests a flight booking flow by selecting departure and destination cities, choosing a flight, and filling in passenger details for purchase

Starting URL: https://blazedemo.com/

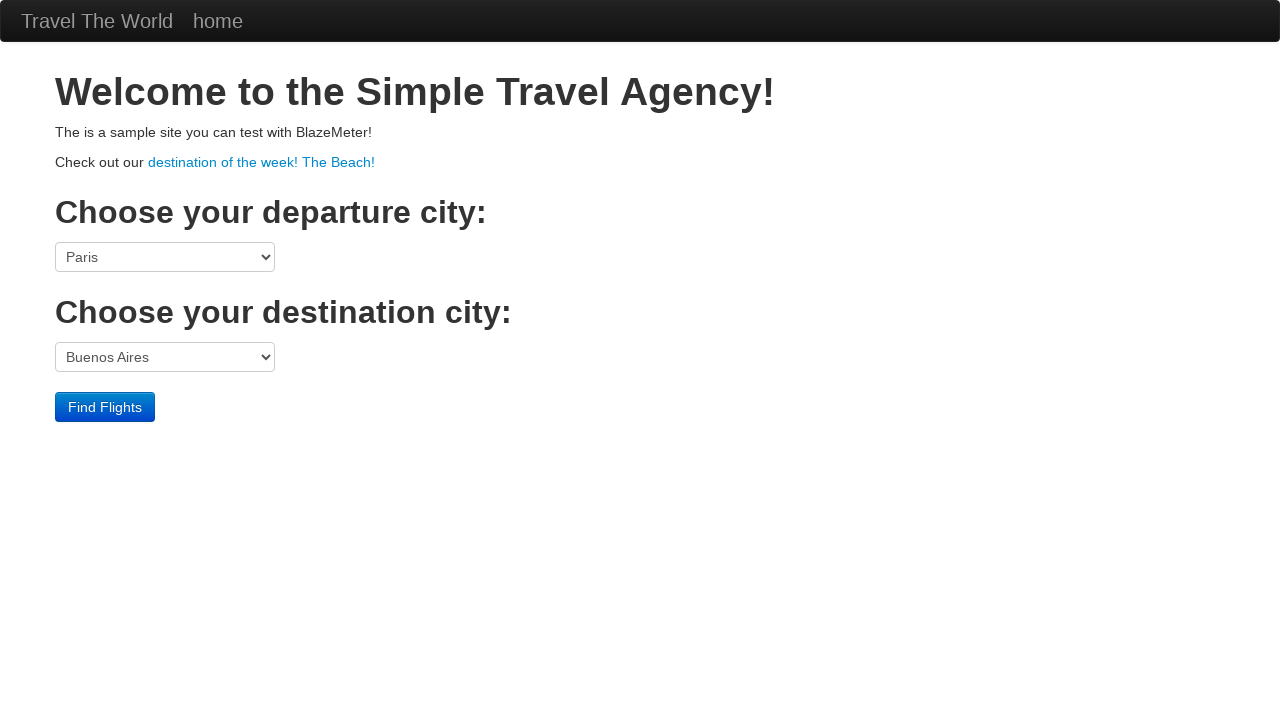

Clicked departure city dropdown at (165, 257) on select[name='fromPort']
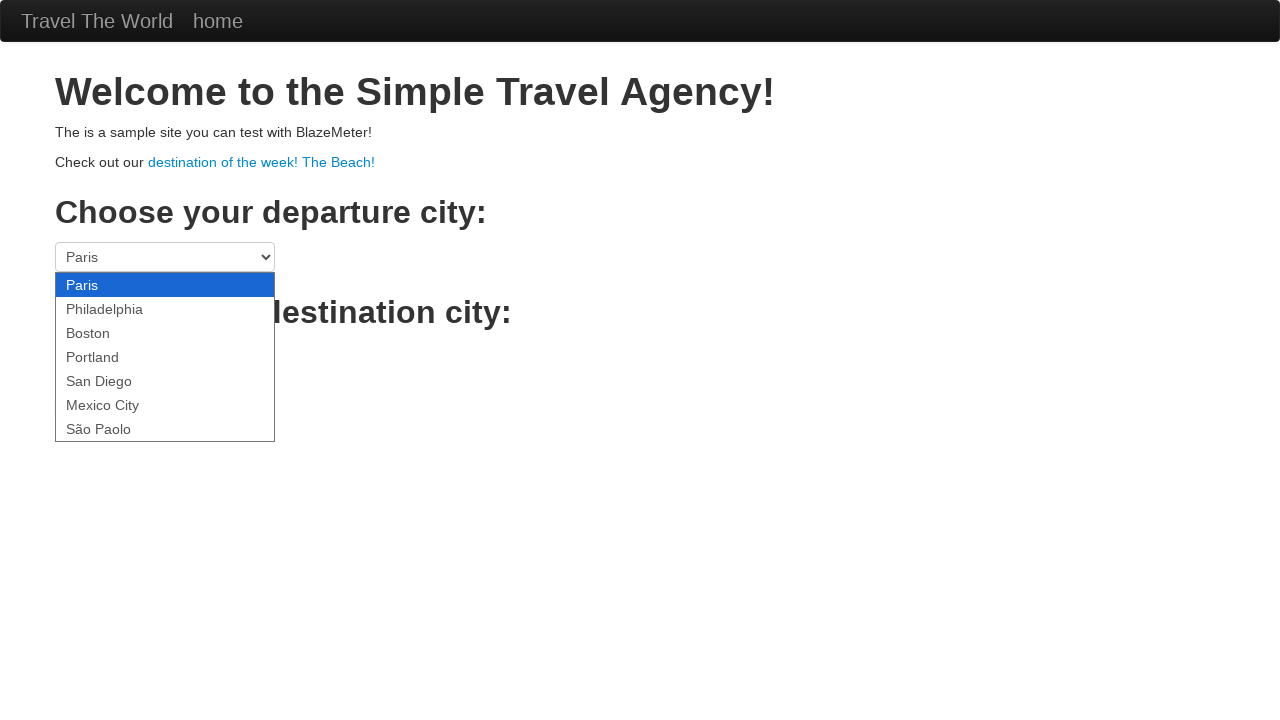

Selected Philadelphia as departure city on select[name='fromPort']
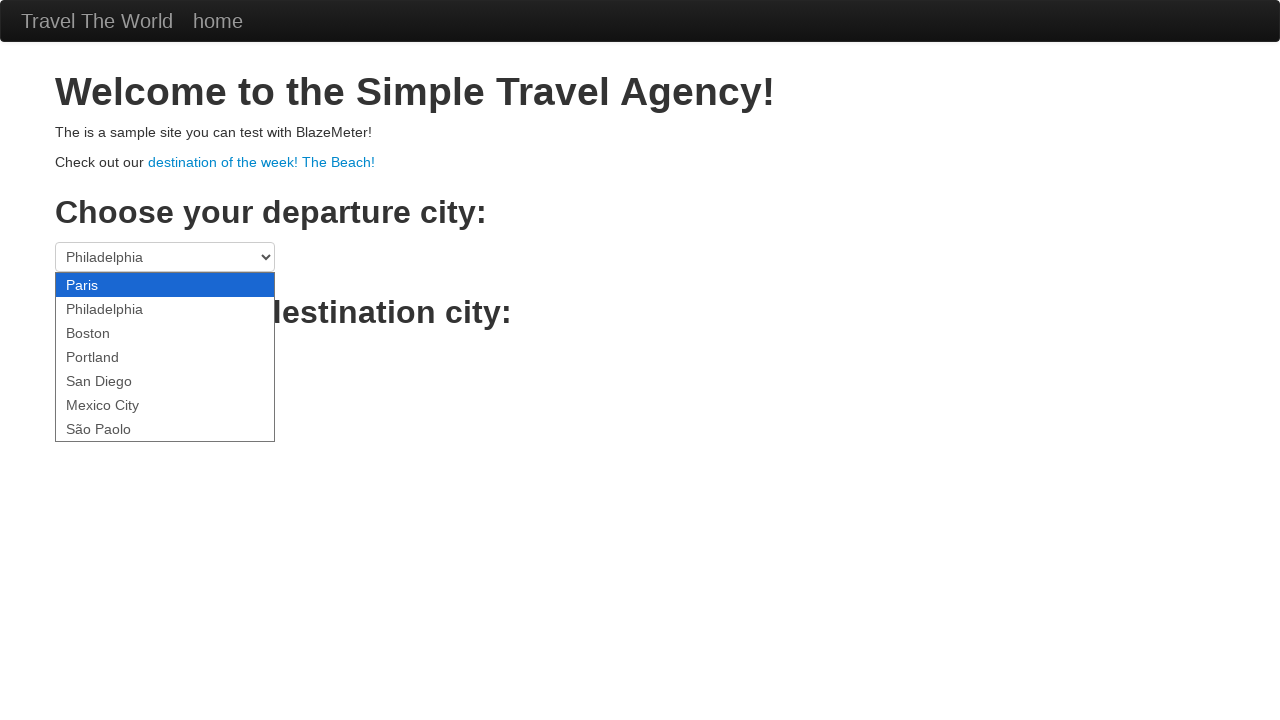

Clicked destination city dropdown at (165, 357) on select[name='toPort']
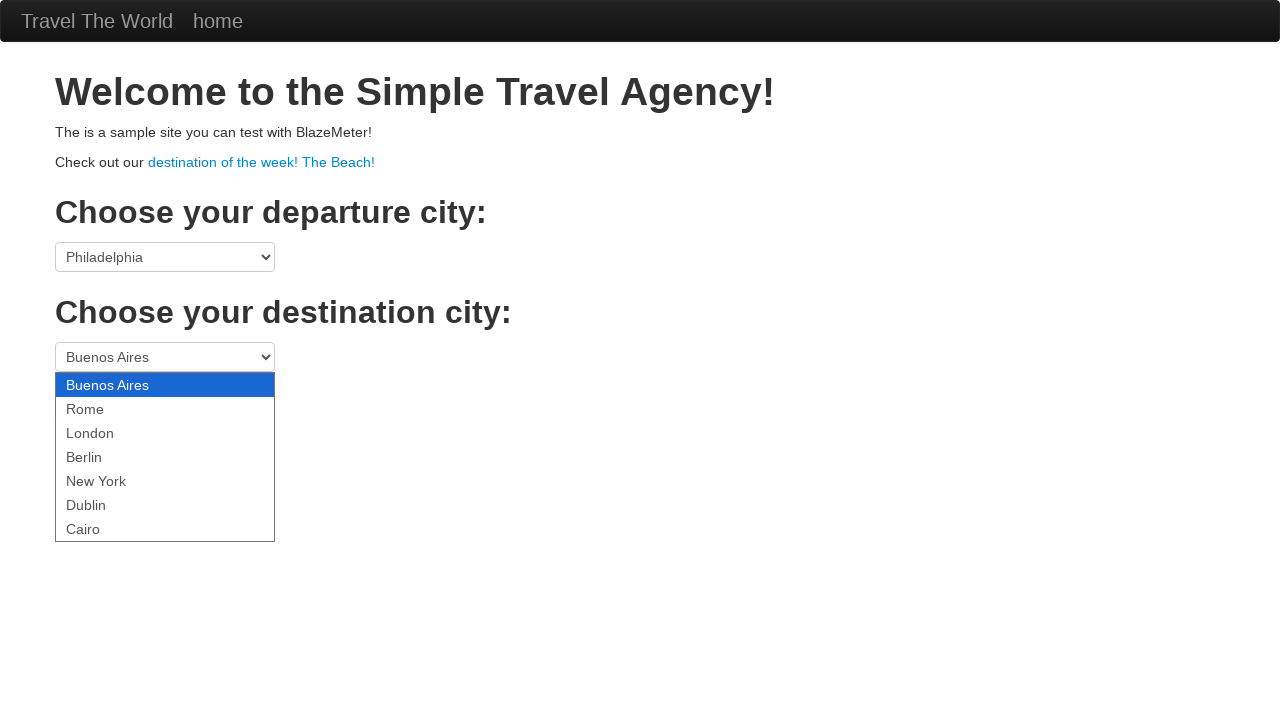

Selected Dublin as destination city on select[name='toPort']
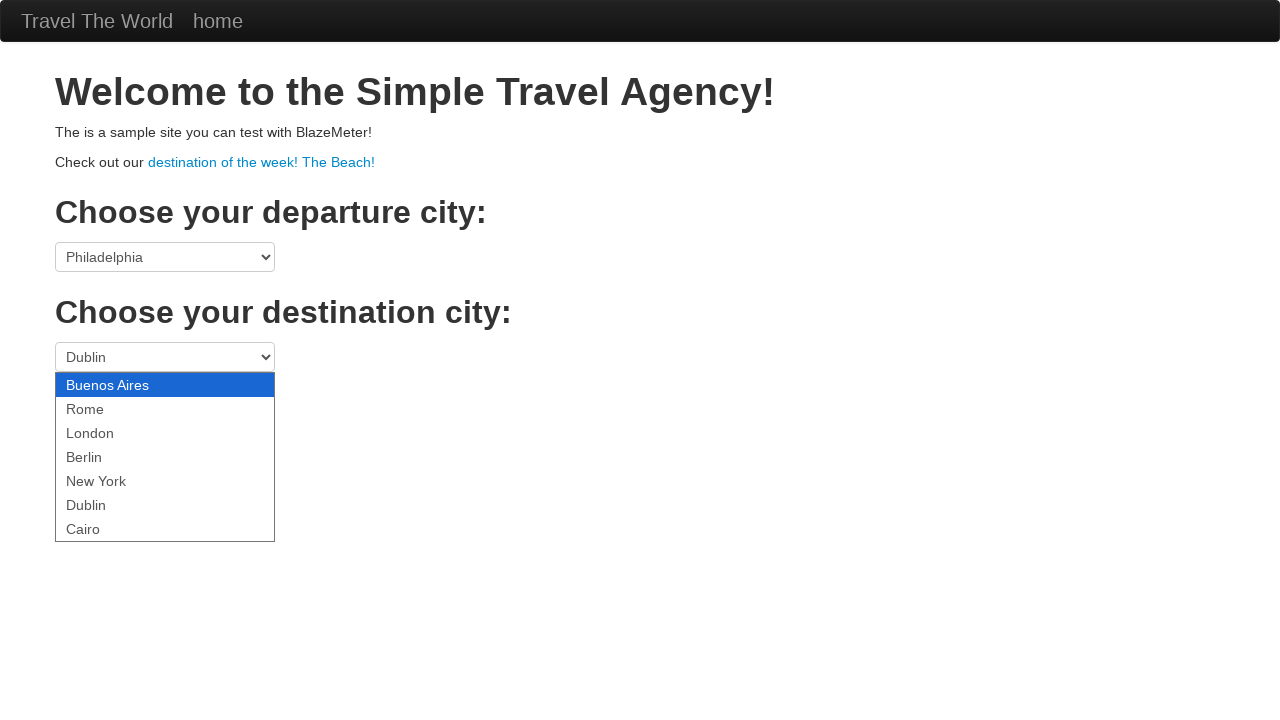

Clicked find flights button at (105, 407) on .btn-primary
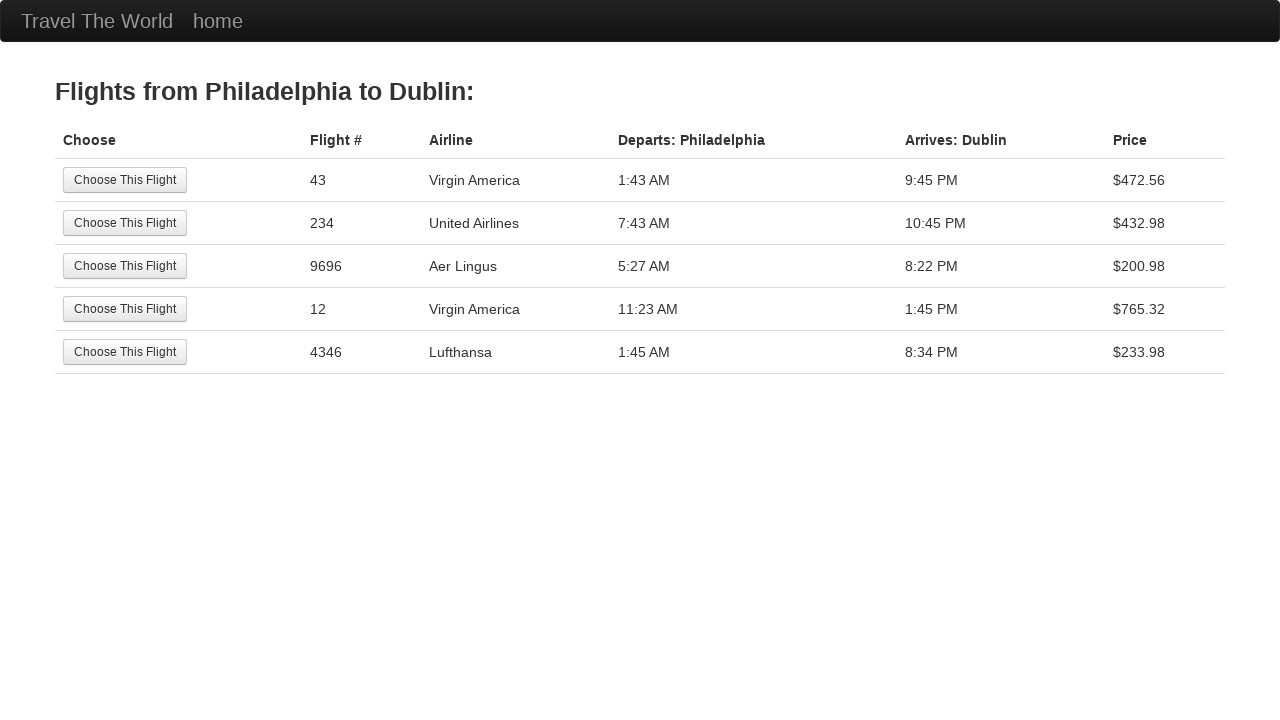

Selected flight from 3rd row at (125, 266) on tr:nth-child(3) .btn
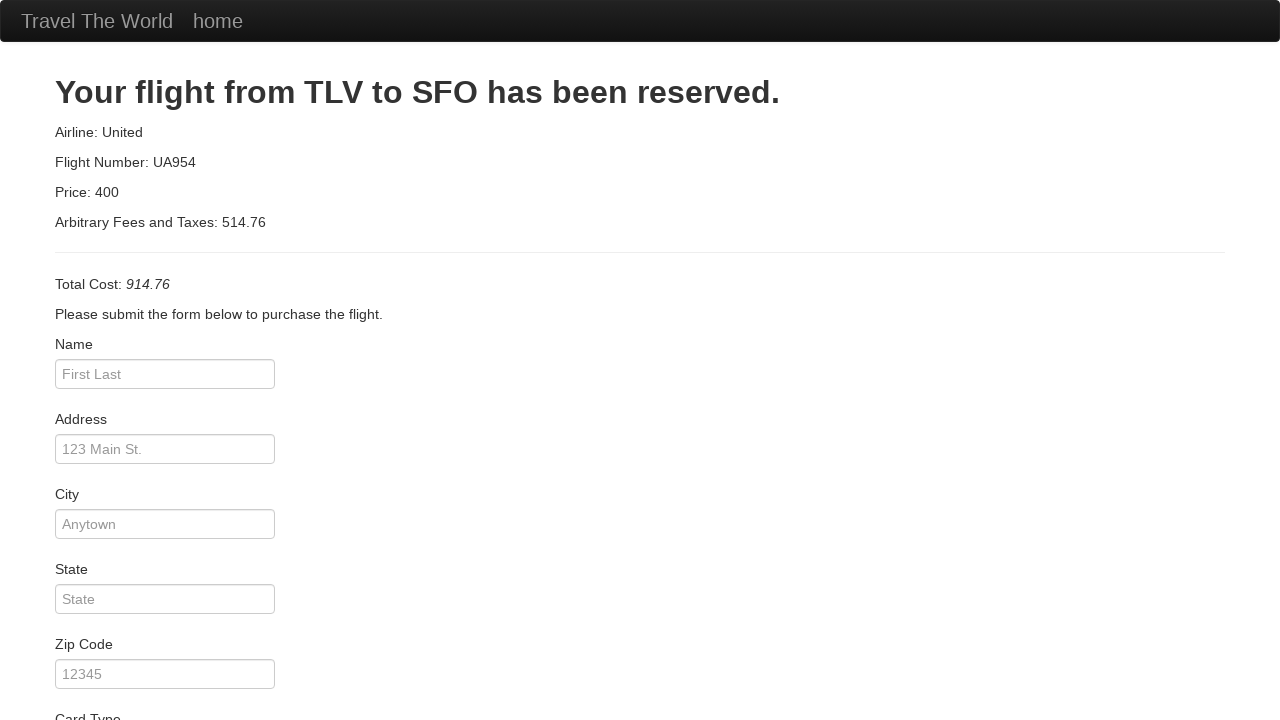

Clicked passenger name field at (165, 374) on #inputName
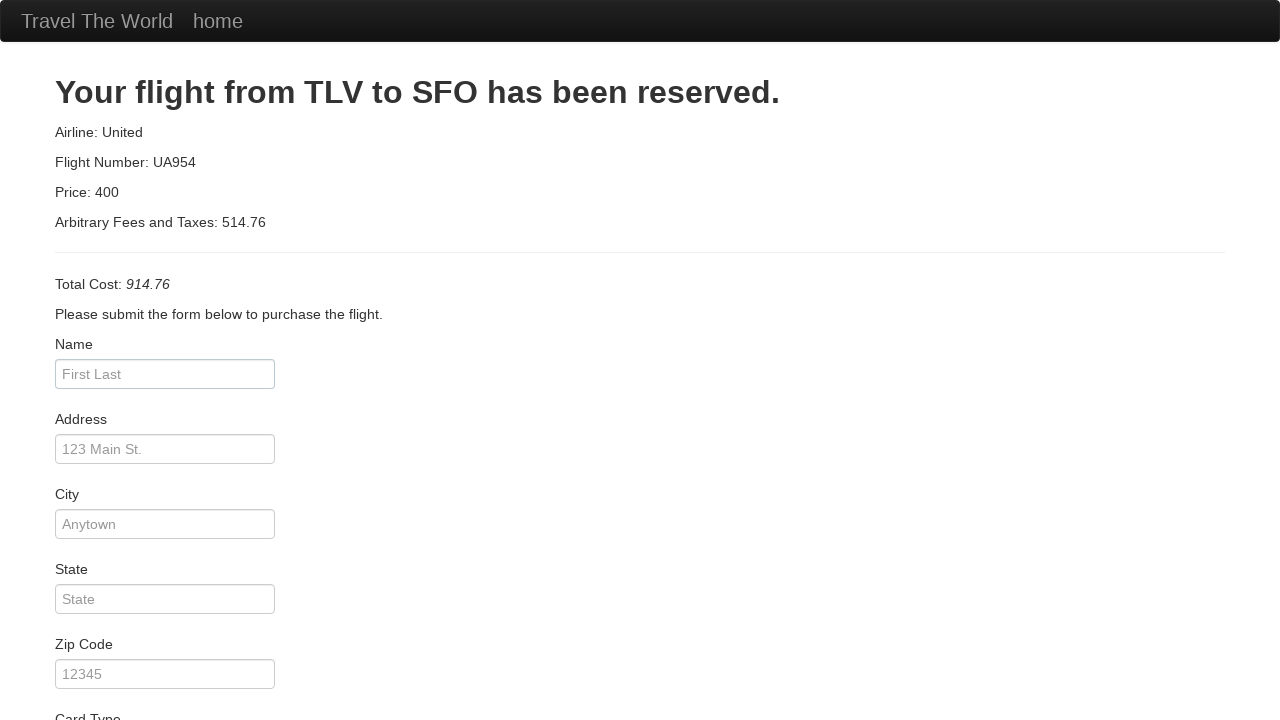

Entered passenger name 'João Reis' on #inputName
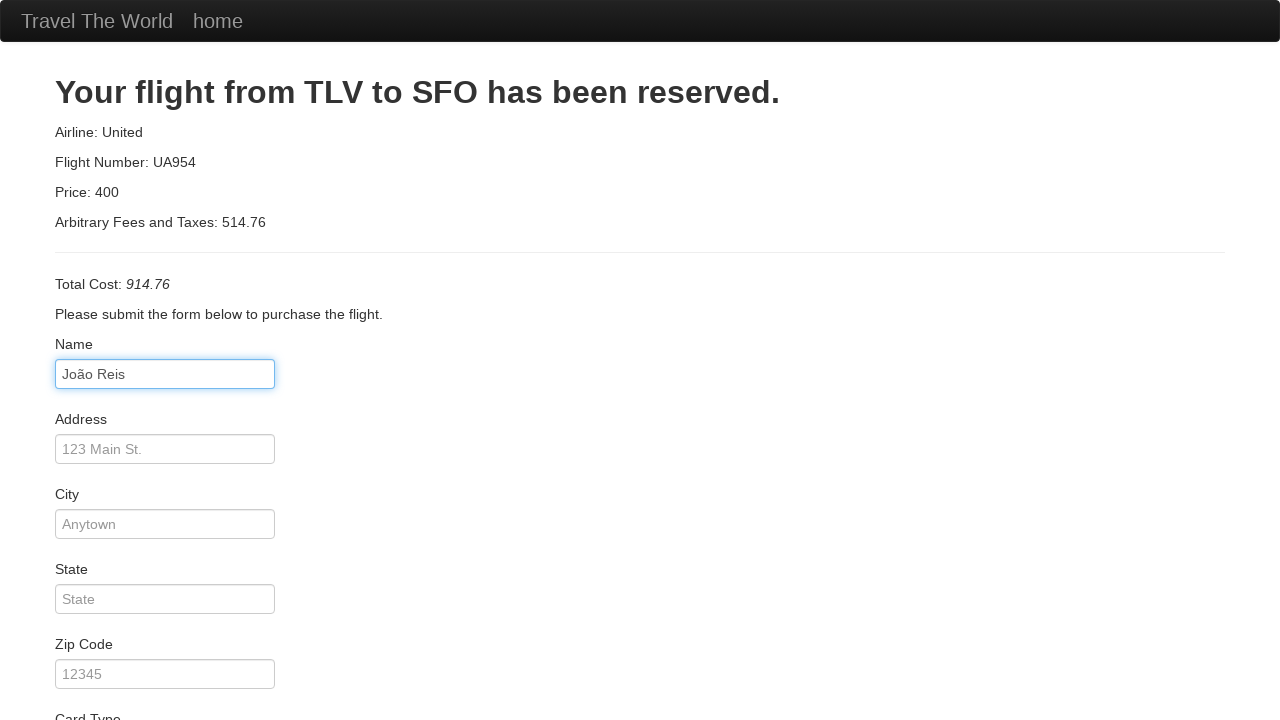

Clicked address field at (165, 449) on #address
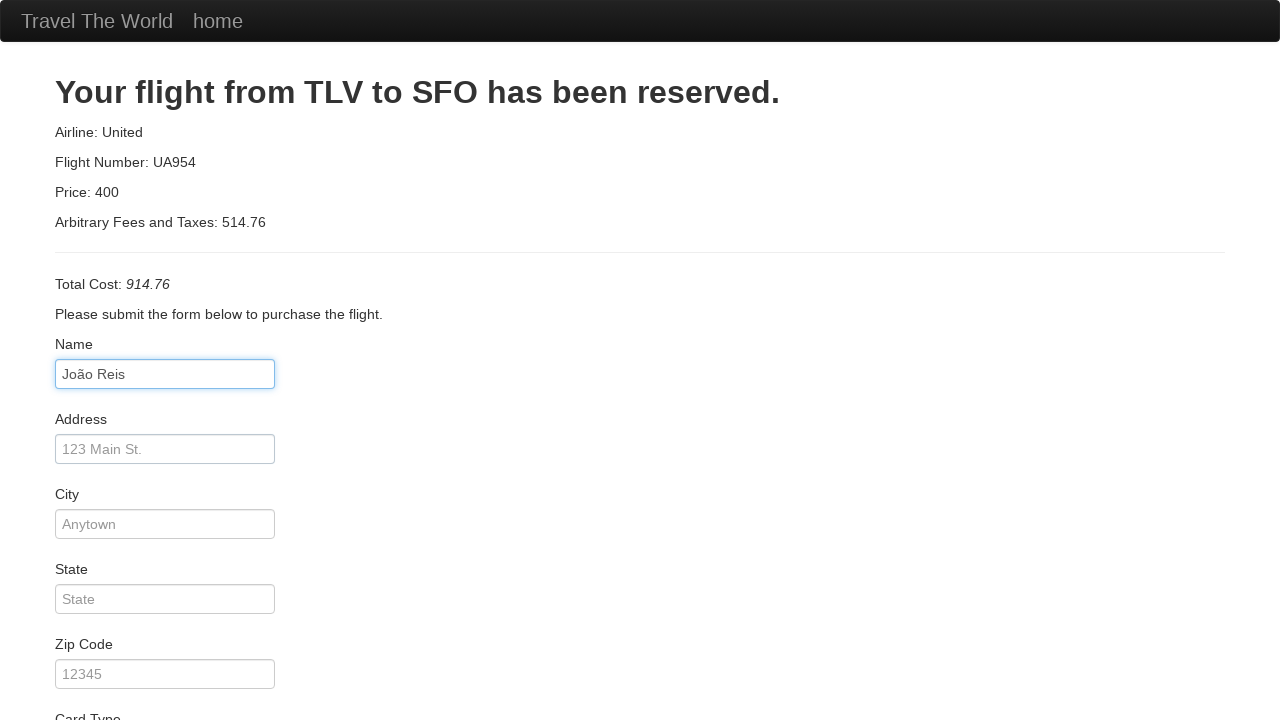

Entered address 'rua da velhice' on #address
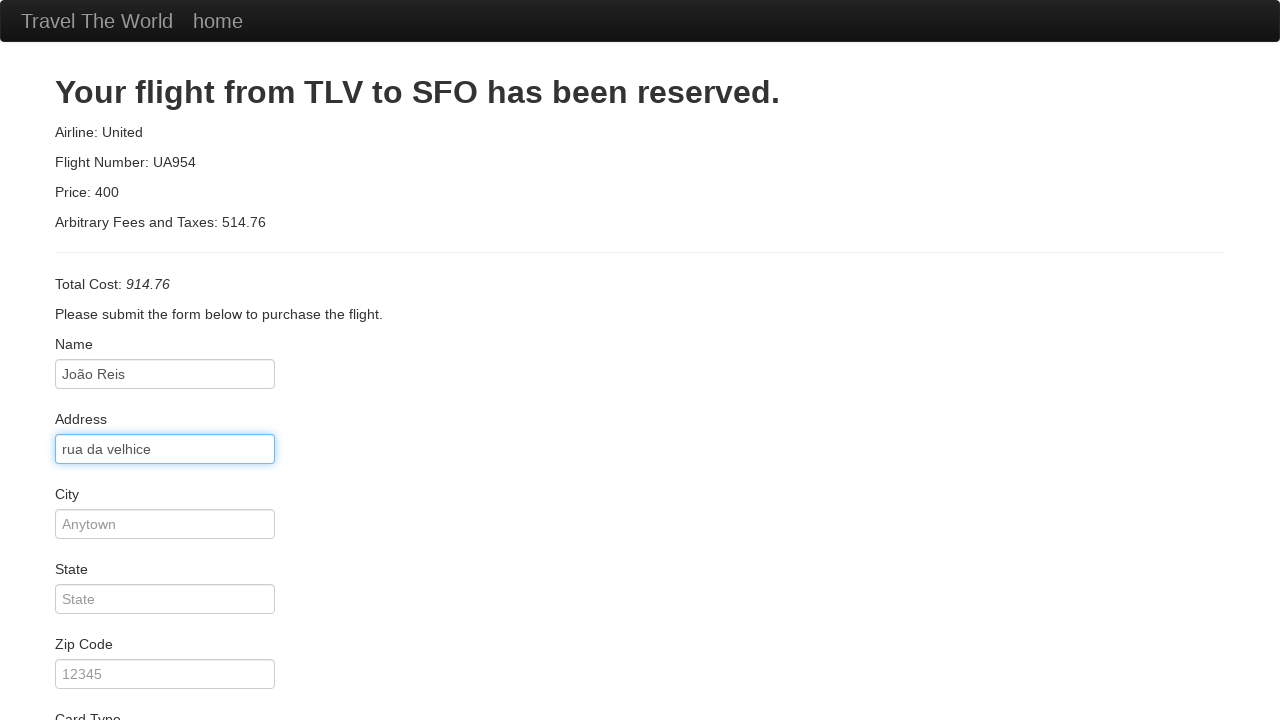

Clicked city field at (165, 524) on #city
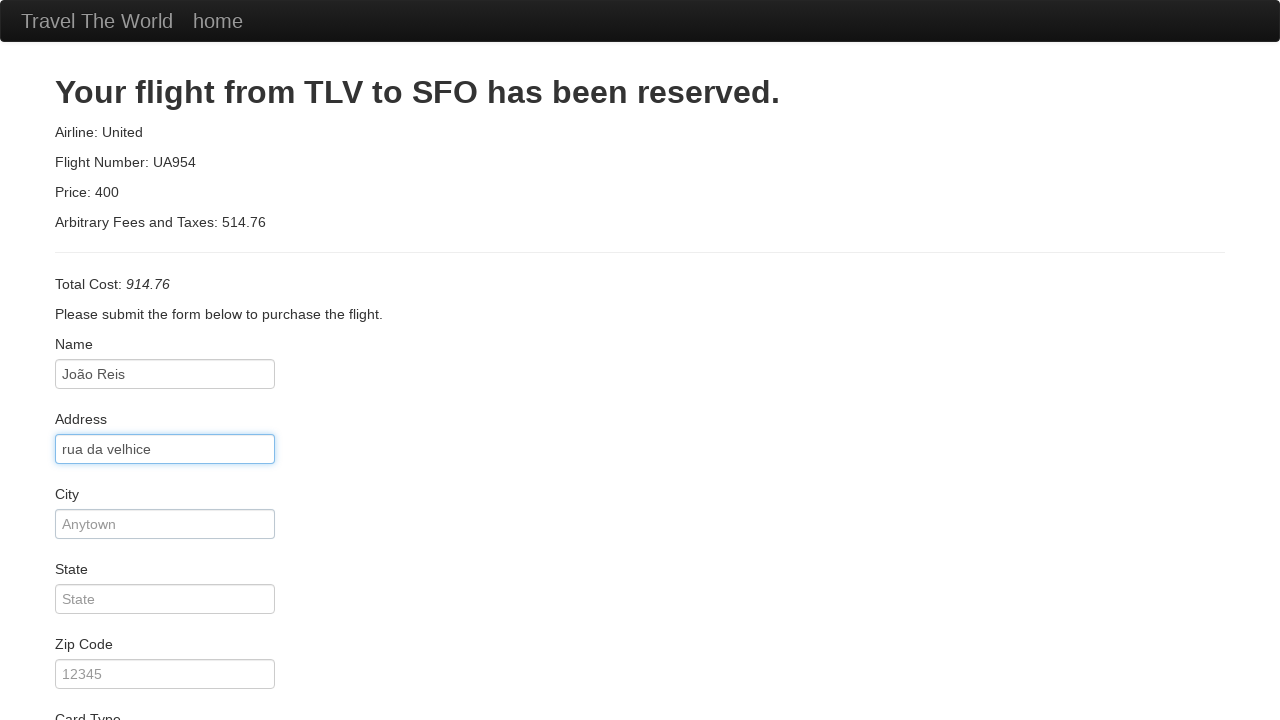

Entered city 'ovar' on #city
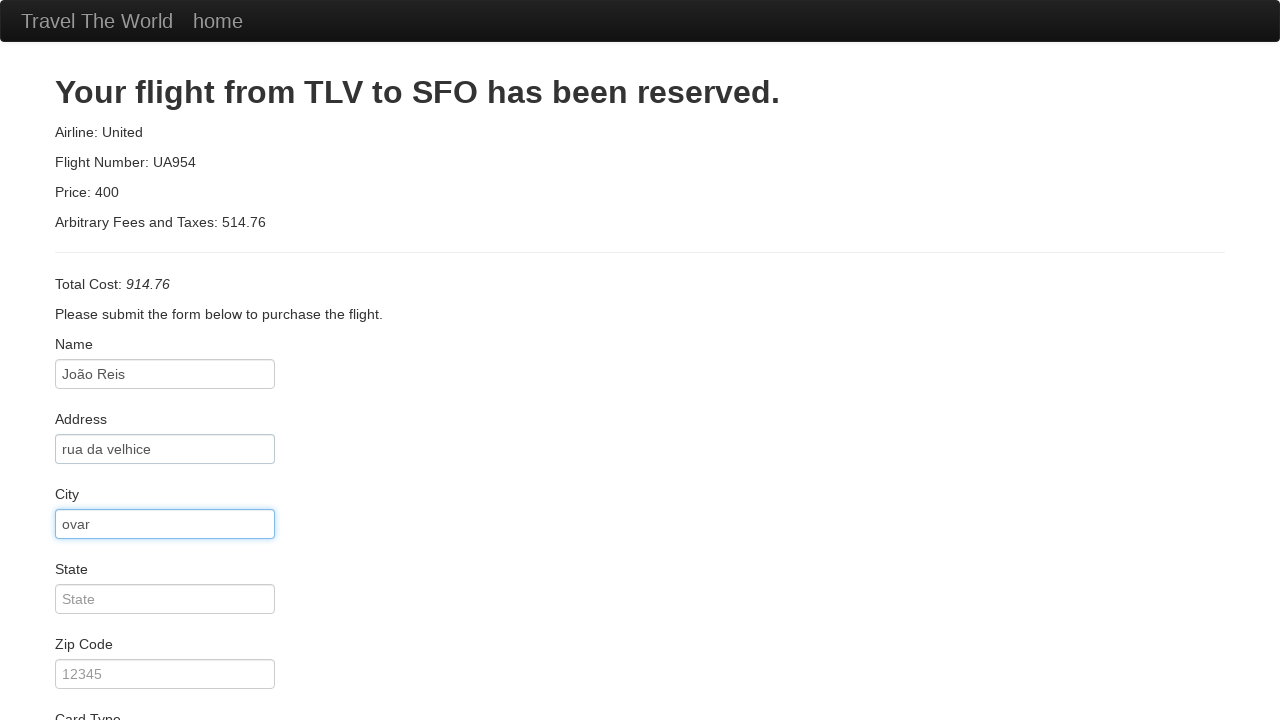

Clicked state field at (165, 599) on #state
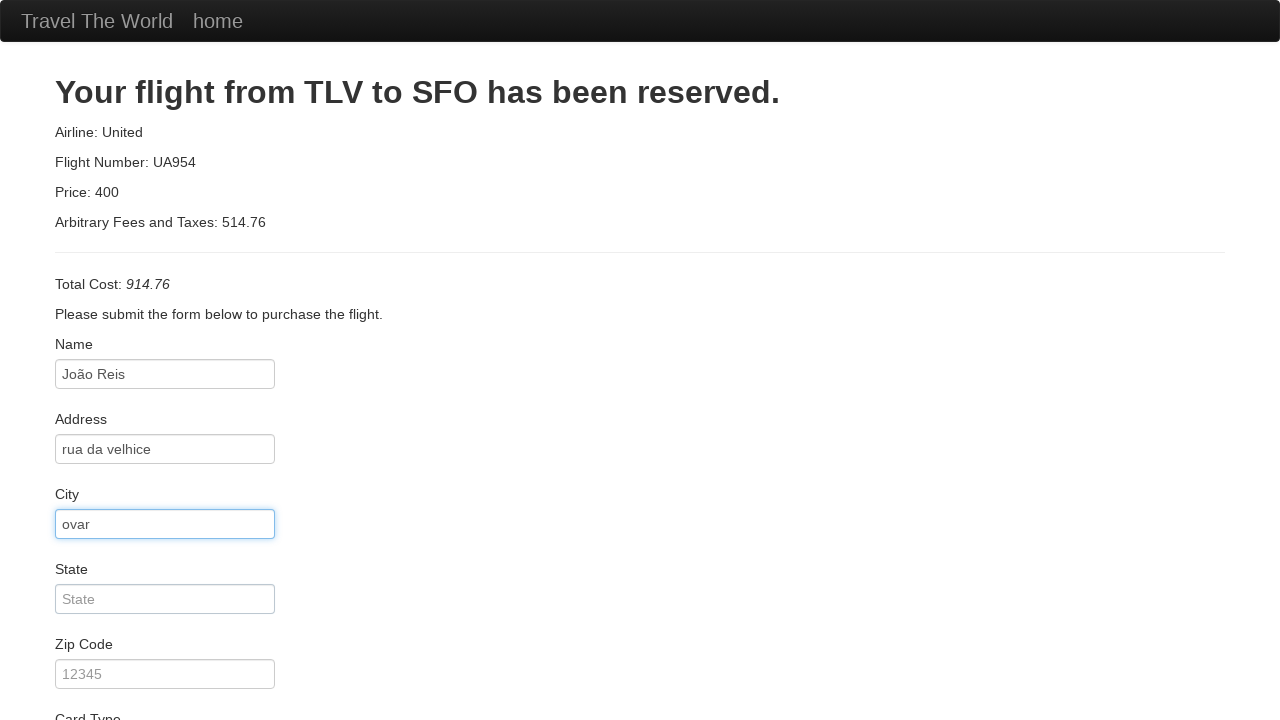

Entered state 'gz' on #state
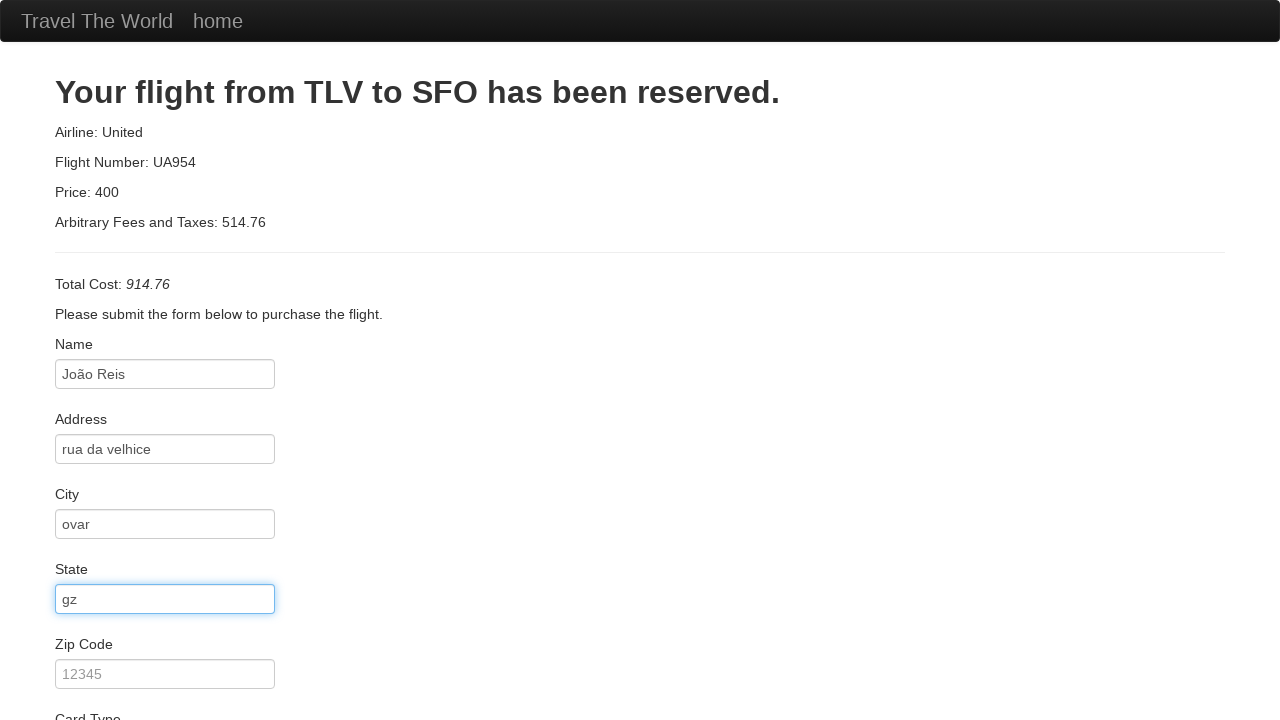

Clicked submit button to complete flight purchase at (118, 685) on .btn-primary
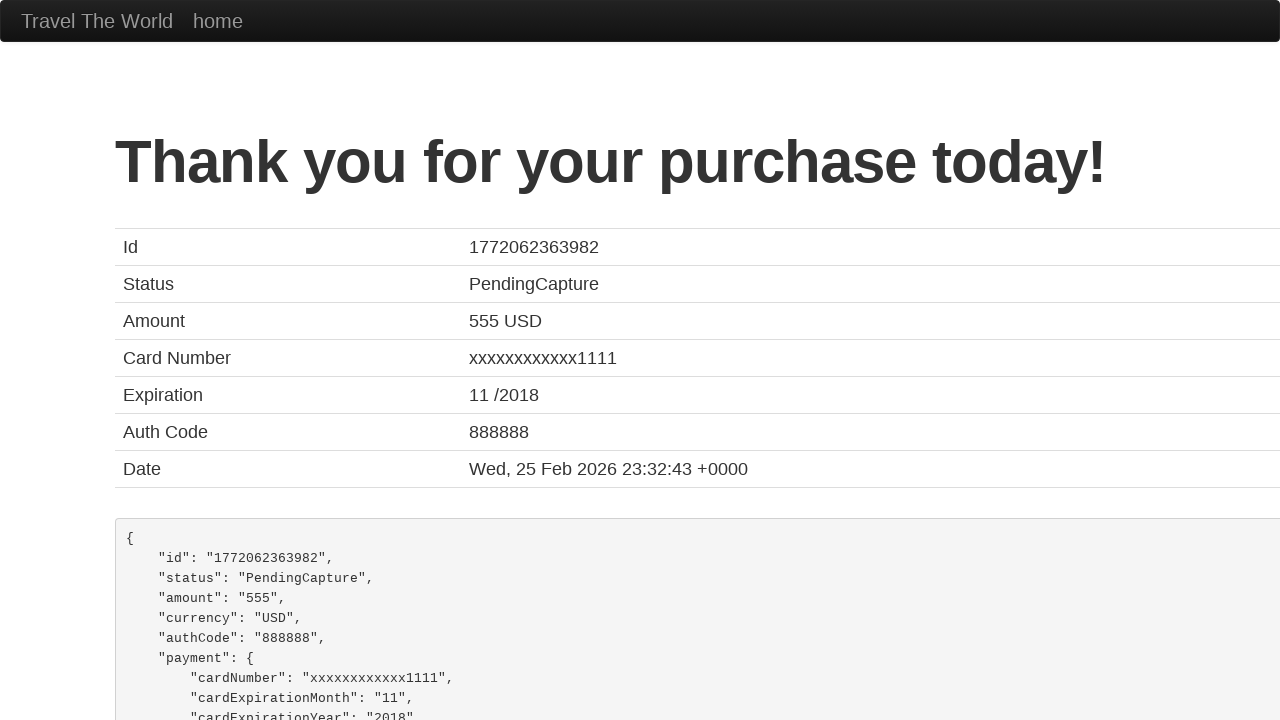

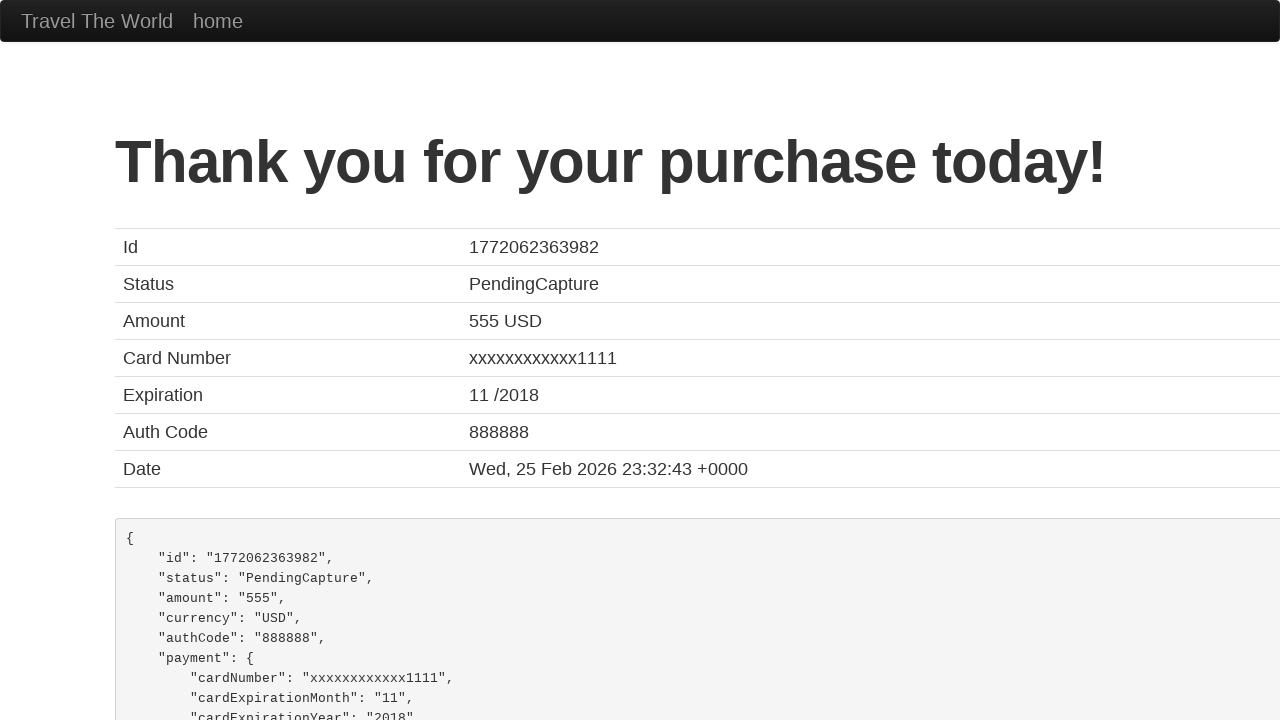